Tests navigation to the Shifting Content page and back

Starting URL: https://the-internet.herokuapp.com

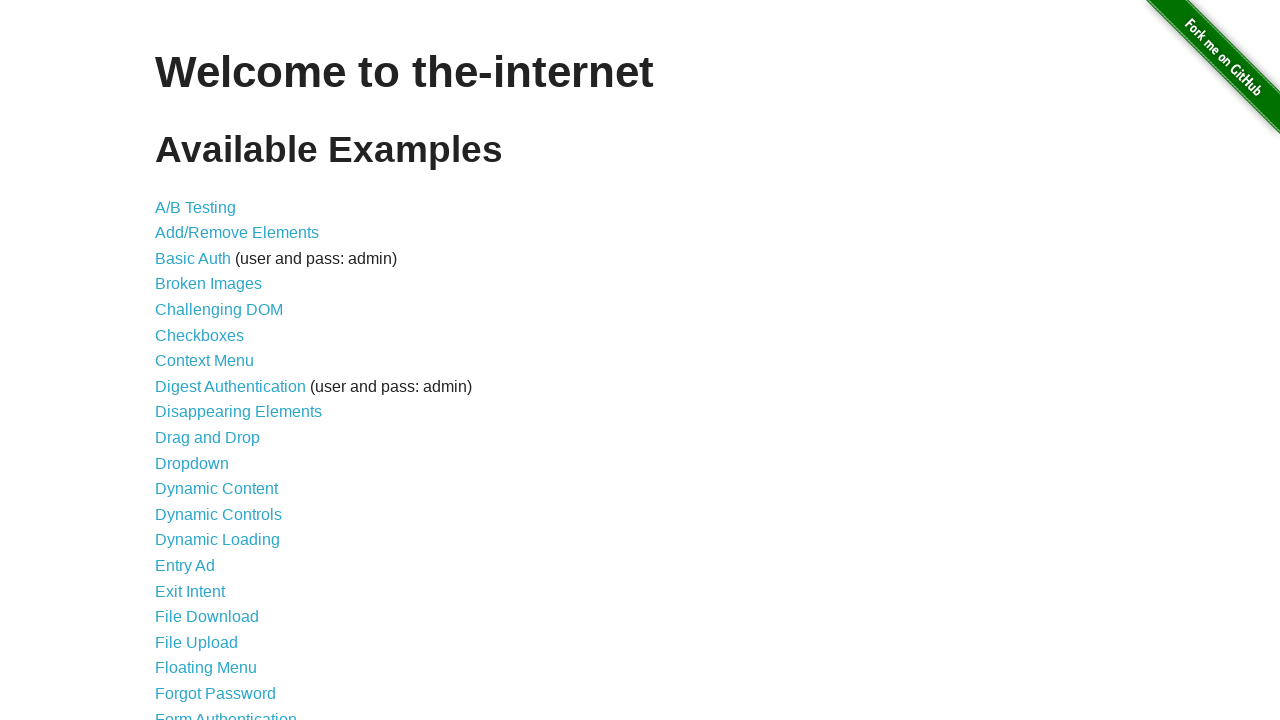

Clicked on Shifting Content link at (212, 523) on xpath=//*[@id="content"]/ul/li[39]/a
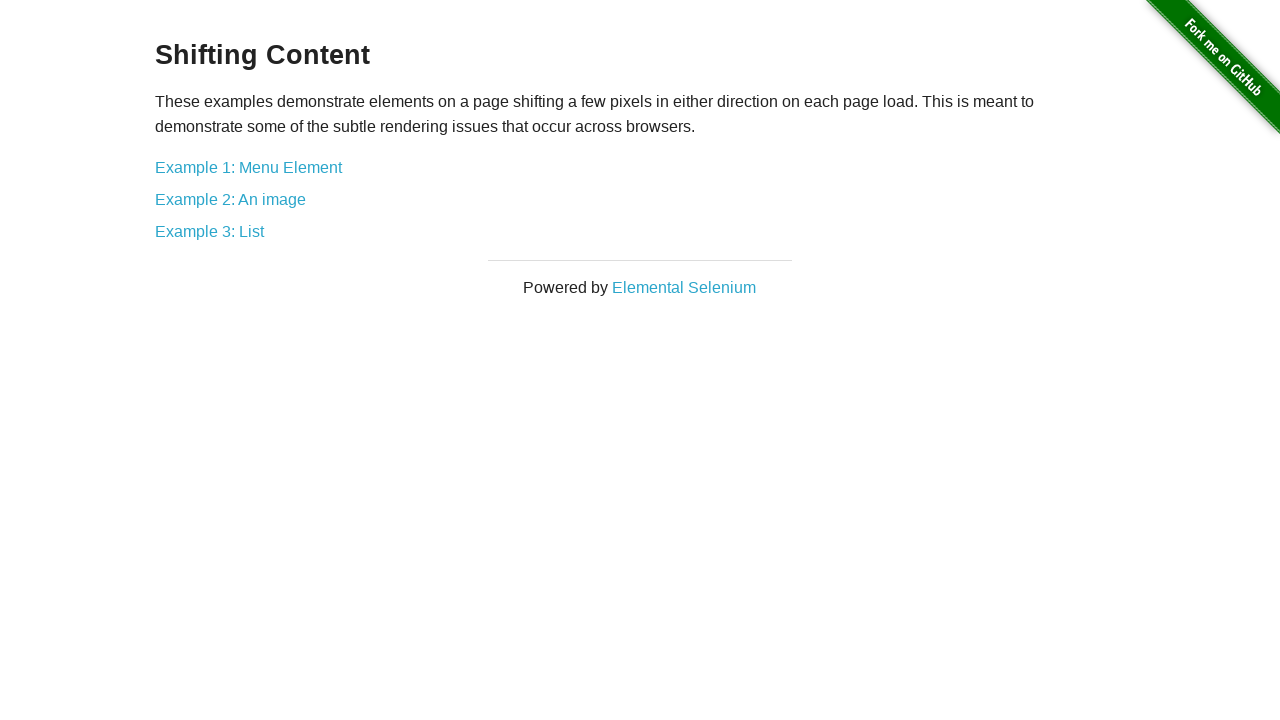

Shifting Content page loaded successfully
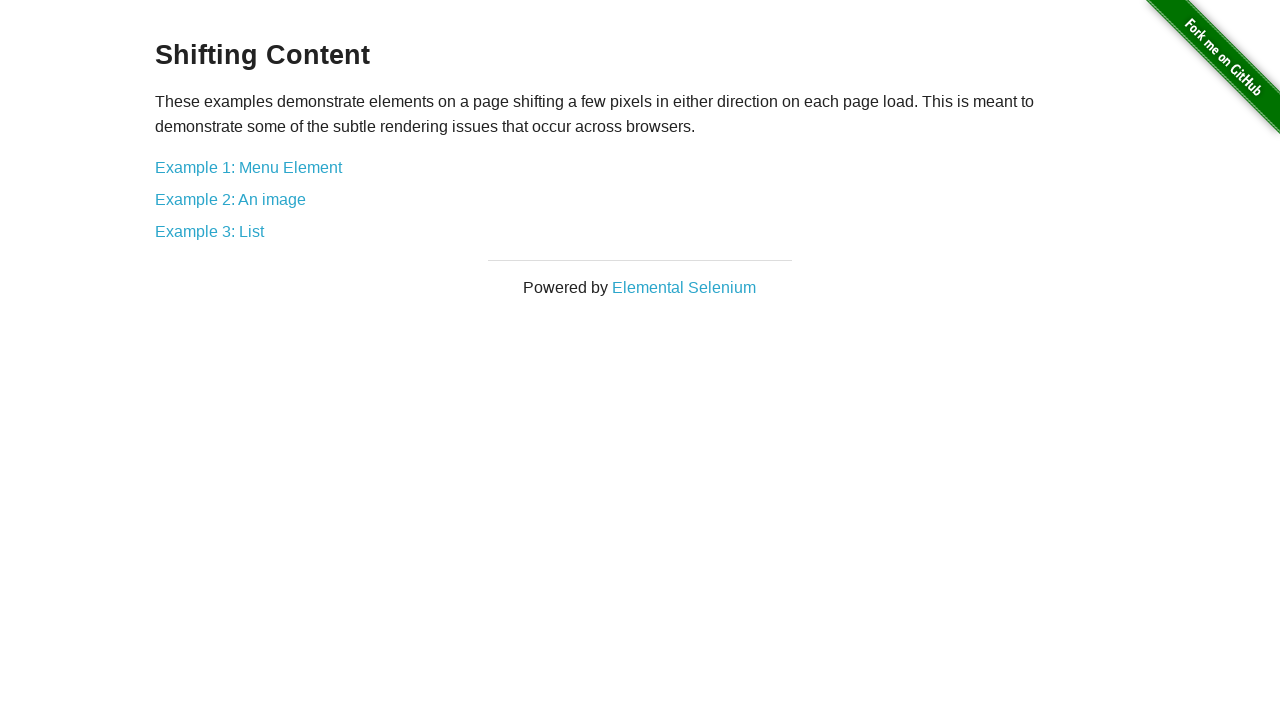

Navigated back to The Internet home page
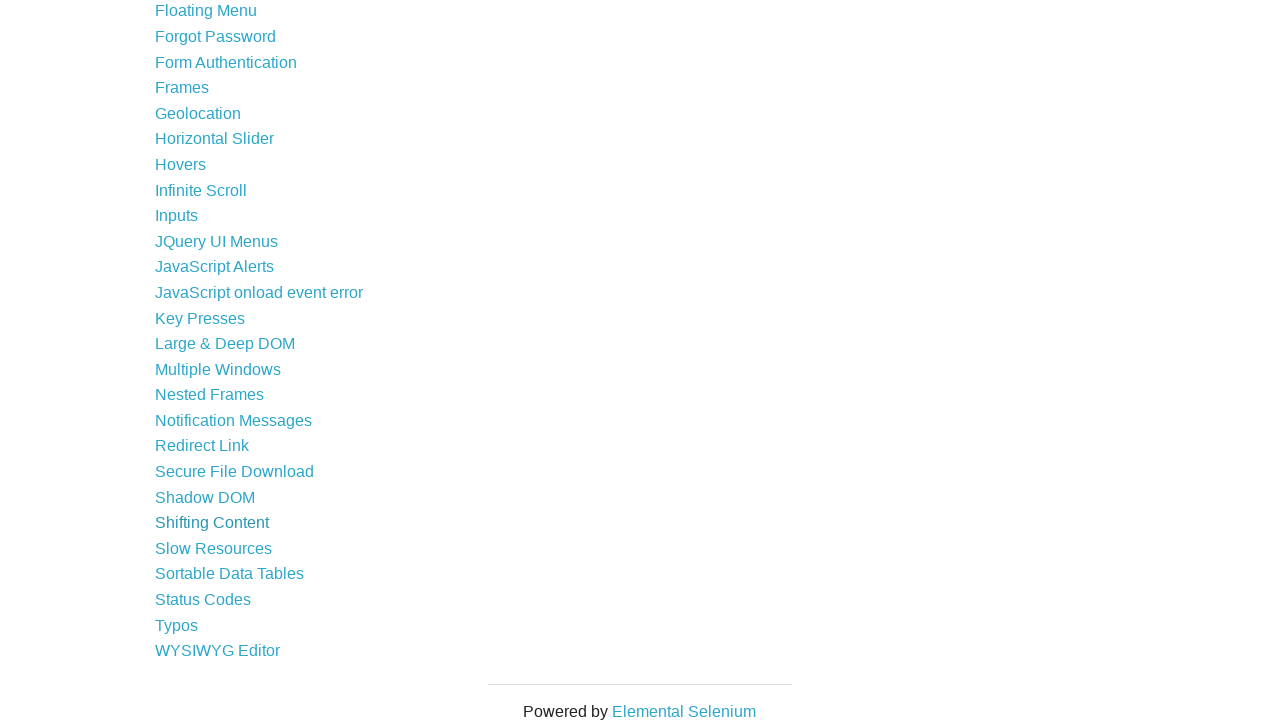

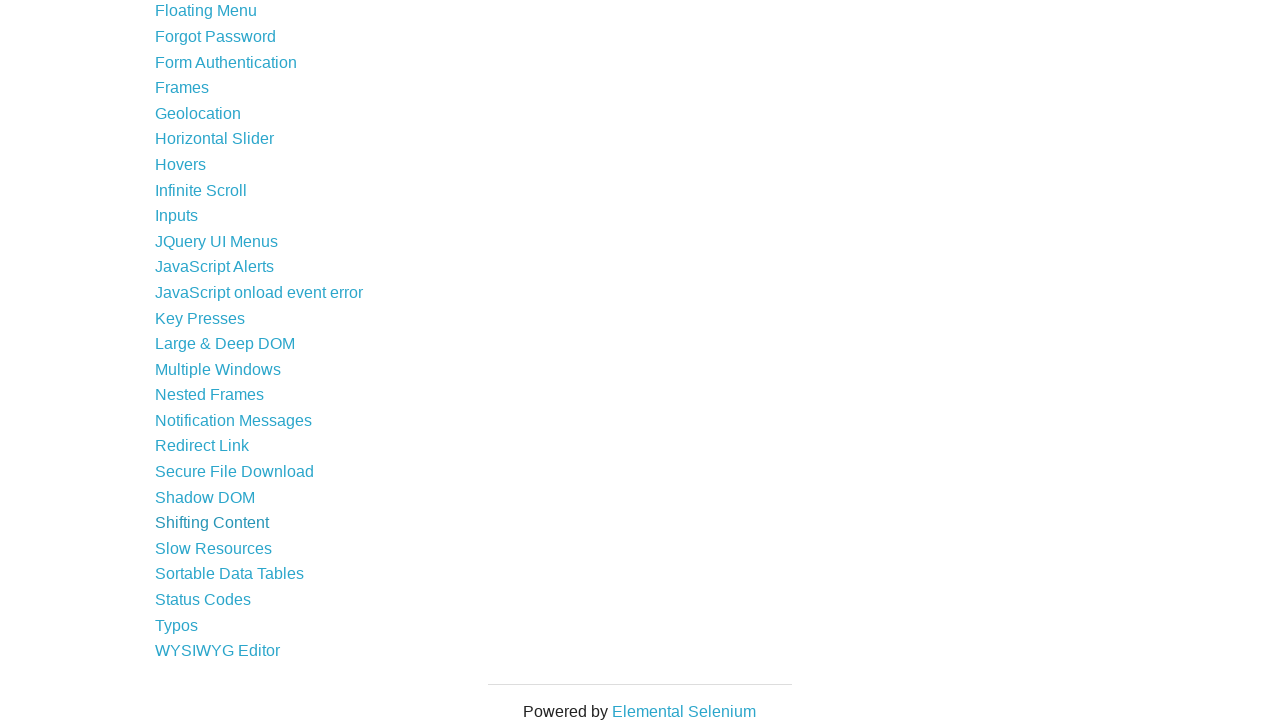